Tests the cut-off rigidity calculator on crnslab.org by filling in latitude, longitude, and year fields, then clicking the calculate button to retrieve the Rc value.

Starting URL: https://crnslab.org/util/rigidity.php

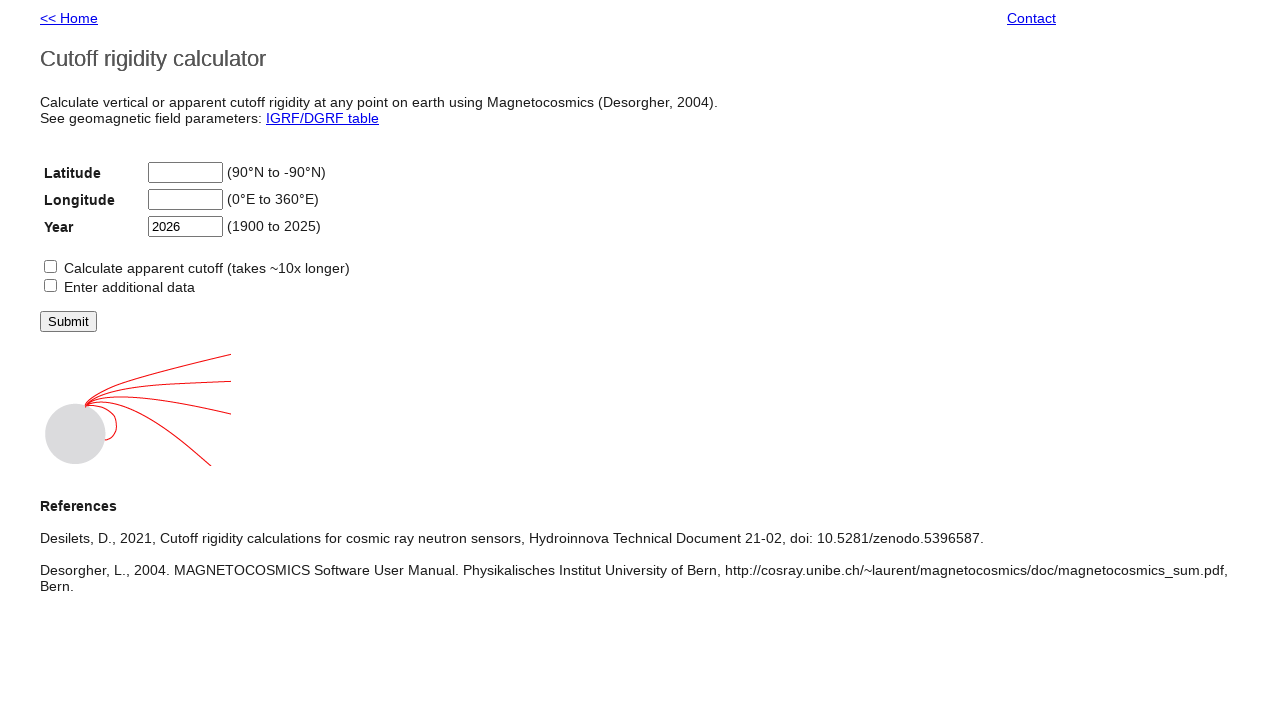

Cleared latitude input field on xpath=//*[@id="body"]/table/tbody/tr[1]/td[2]/div/input
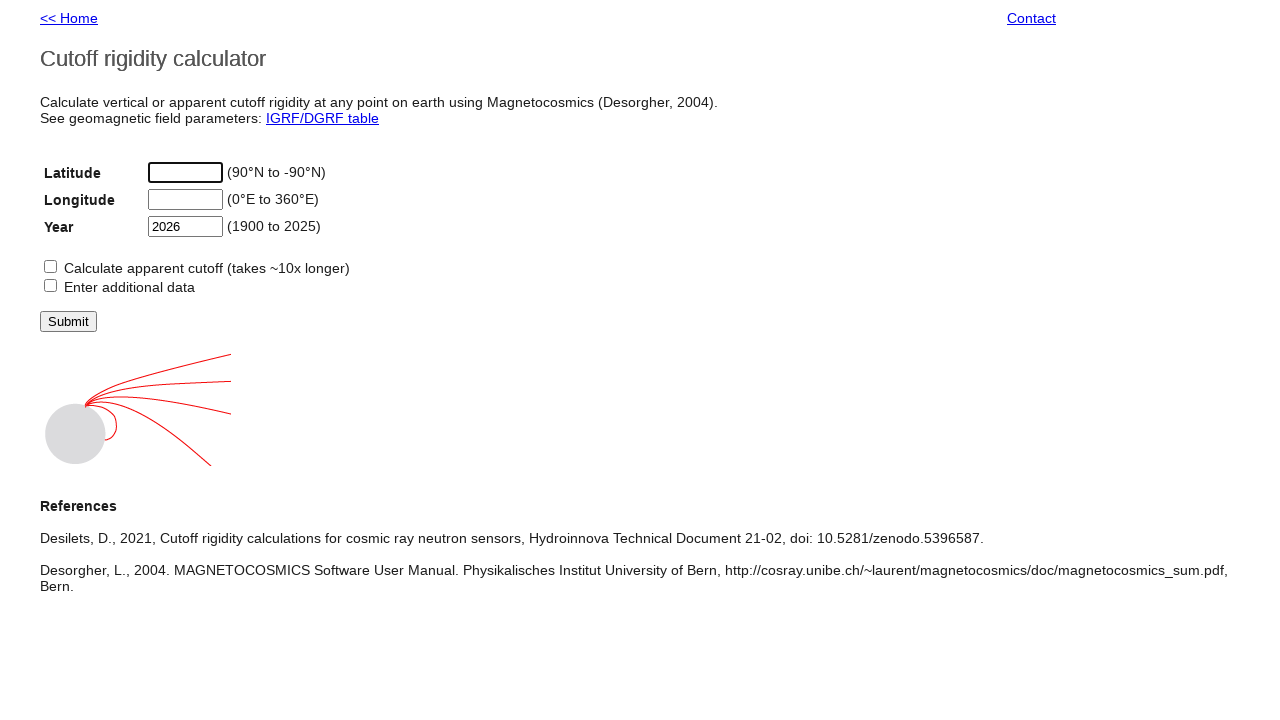

Filled latitude field with '51.4545' on xpath=//*[@id="body"]/table/tbody/tr[1]/td[2]/div/input
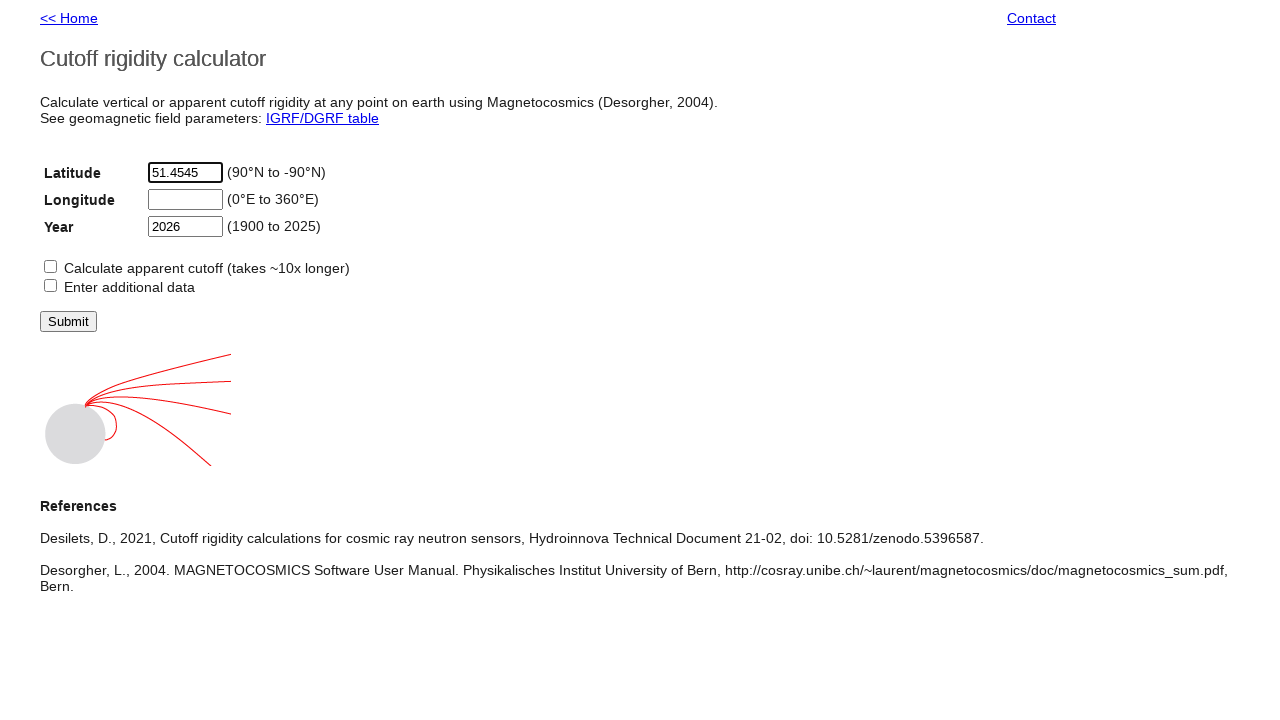

Cleared longitude input field on xpath=//*[@id="body"]/table/tbody/tr[2]/td[2]/div/input
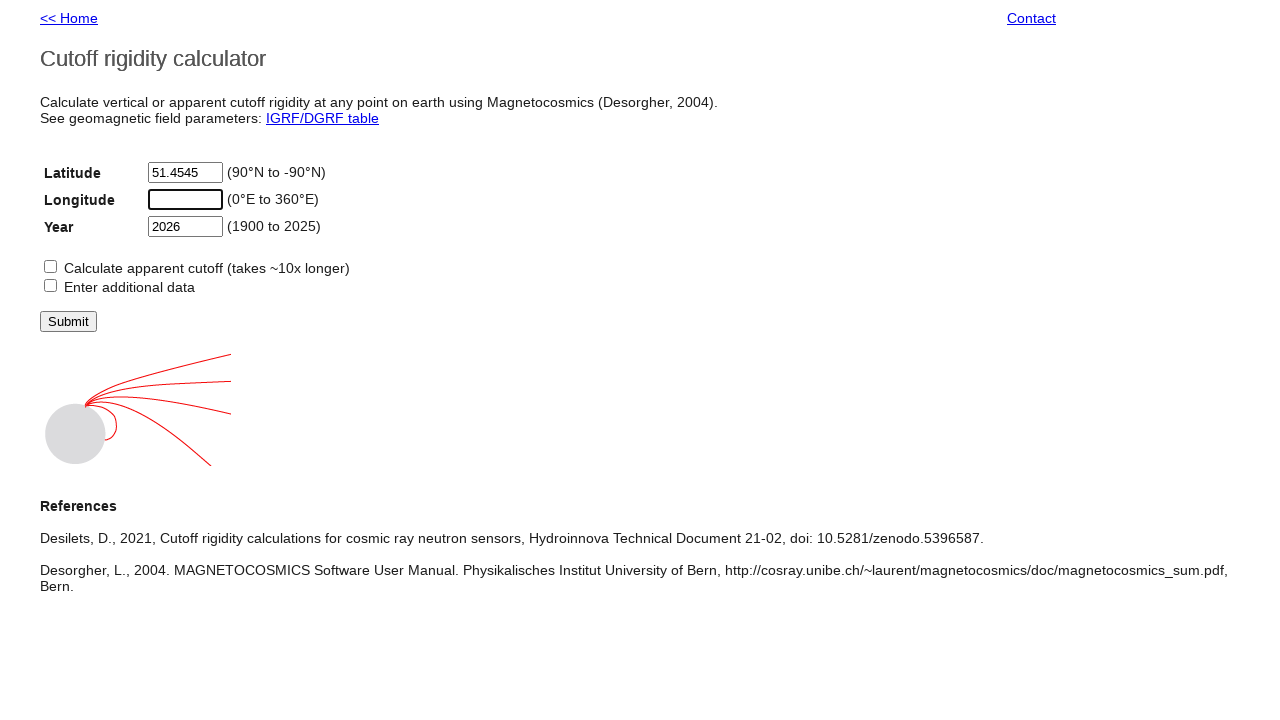

Filled longitude field with '350.2637' on xpath=//*[@id="body"]/table/tbody/tr[2]/td[2]/div/input
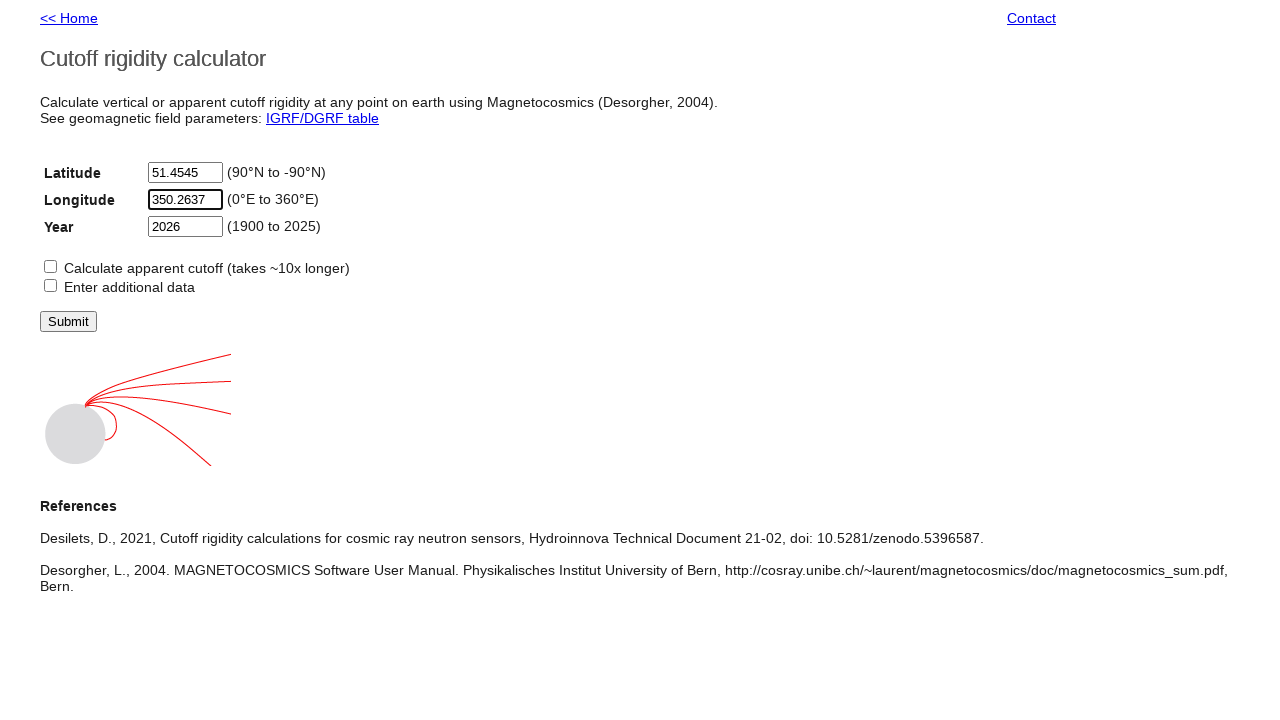

Cleared year input field on xpath=//*[@id="body"]/table/tbody/tr[3]/td[2]/div/input
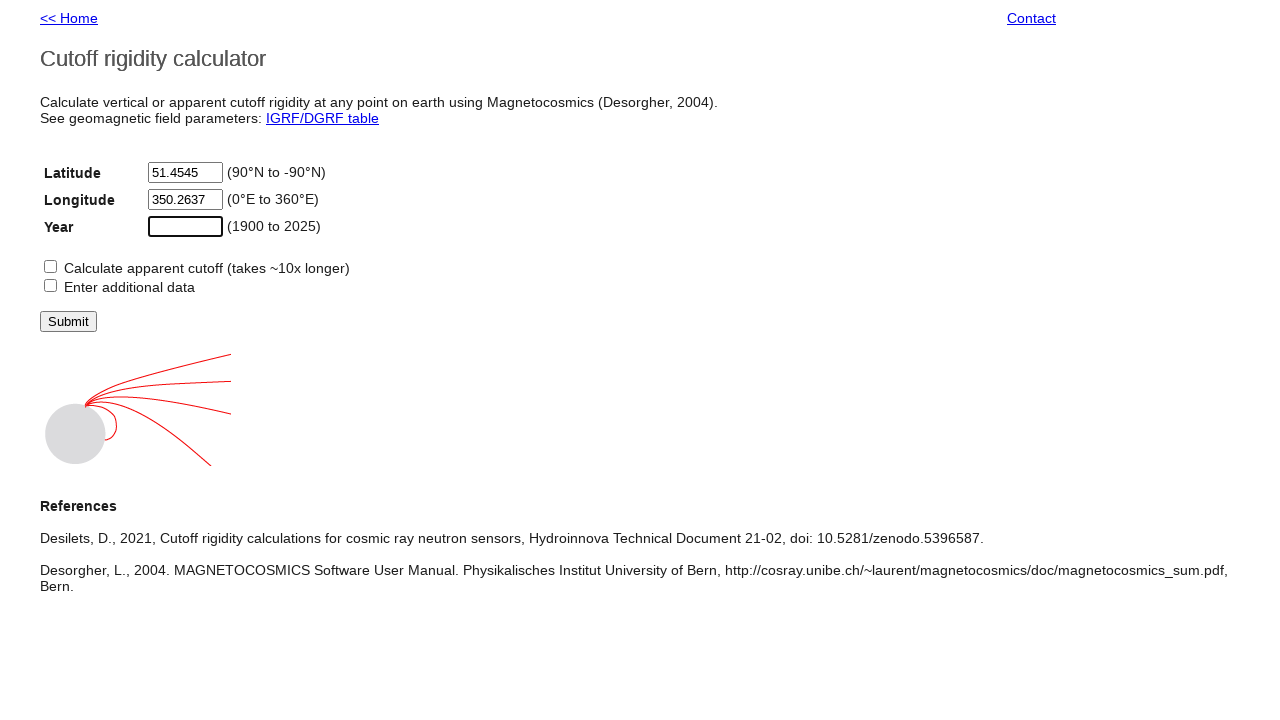

Filled year field with '2020' on xpath=//*[@id="body"]/table/tbody/tr[3]/td[2]/div/input
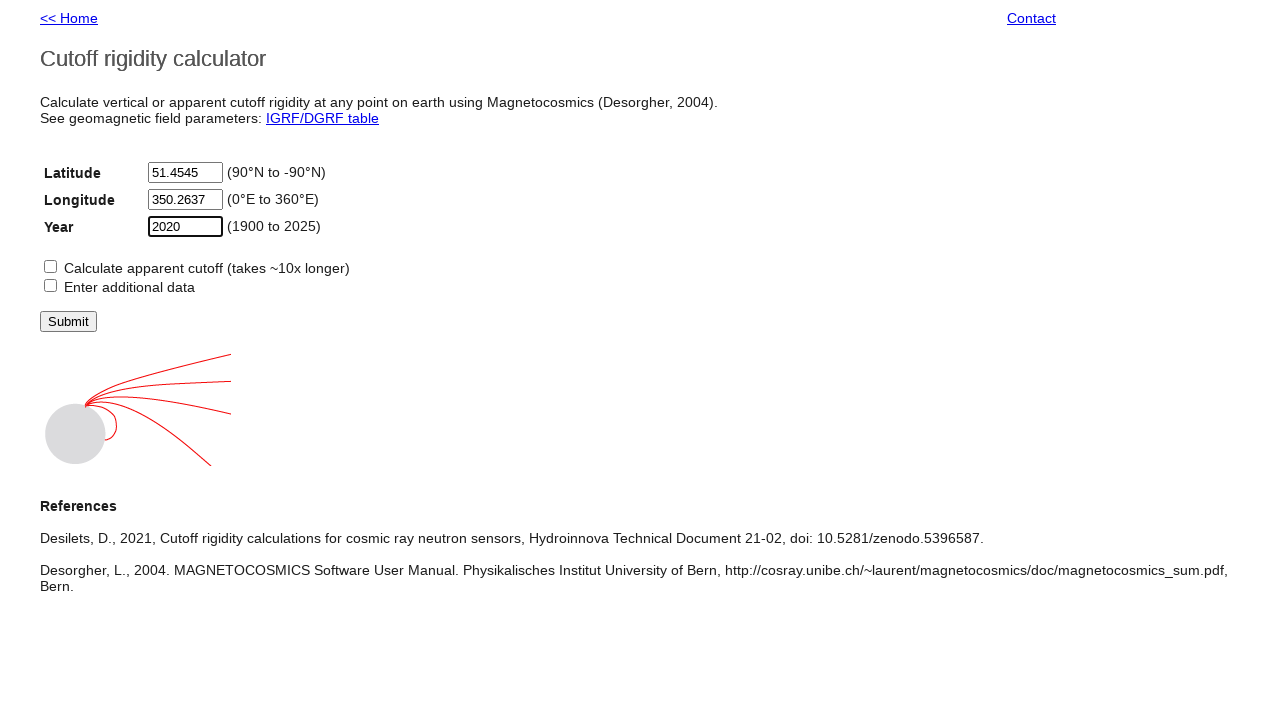

Clicked the calculate button at (68, 322) on xpath=//*[@id="body"]/div[2]/input
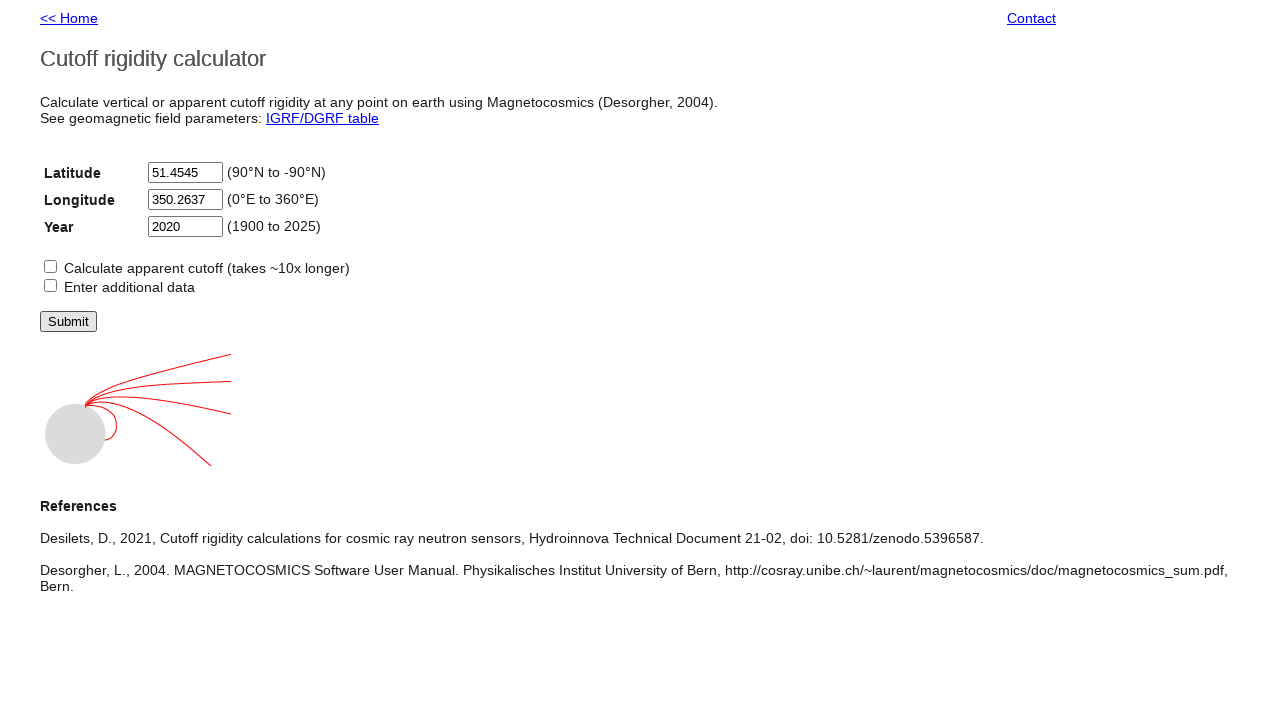

Waited 3 seconds for calculation results to load
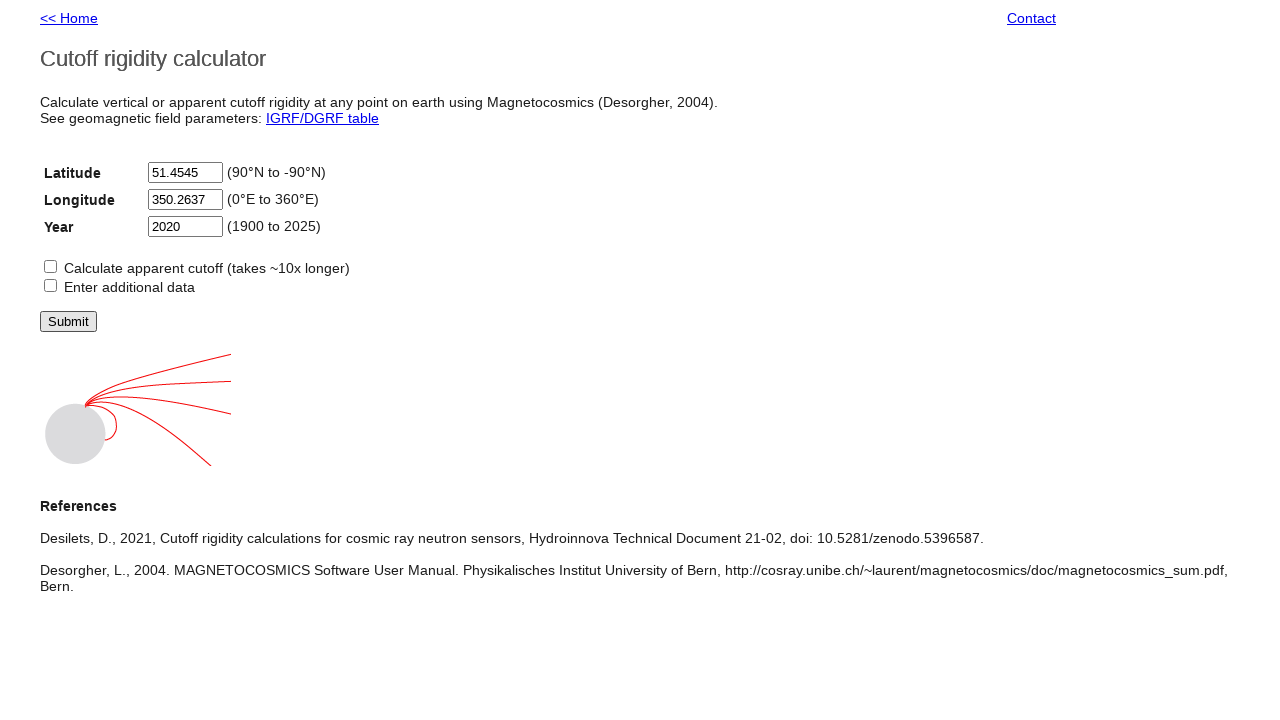

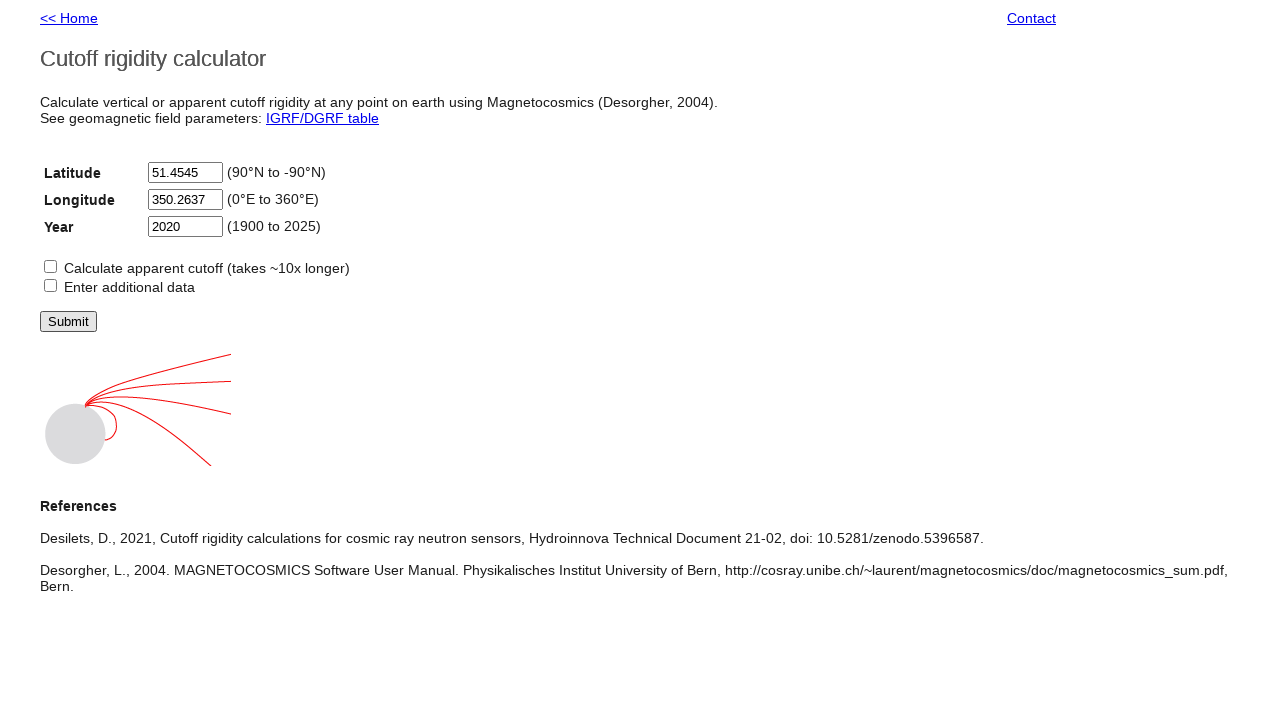